Tests radio button functionality by clicking a random radio button and verifying it becomes selected

Starting URL: https://codenboxautomationlab.com/practice/

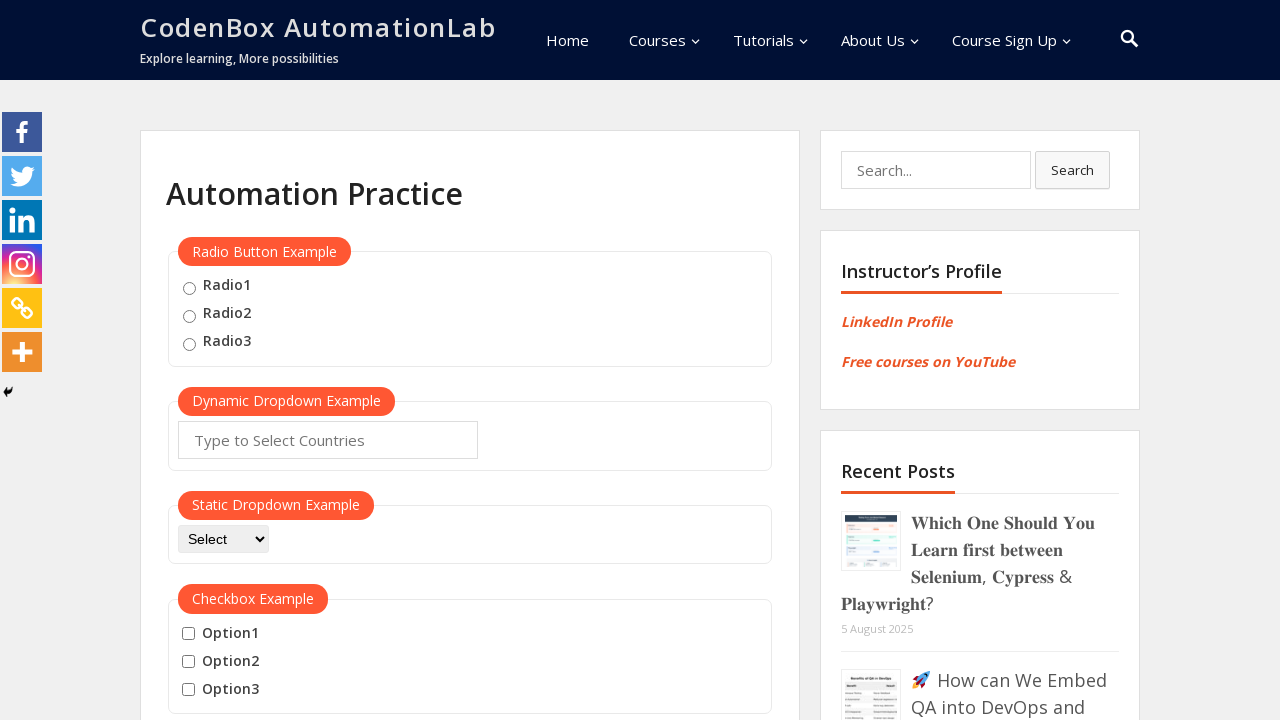

Located all radio buttons in the radio button example section
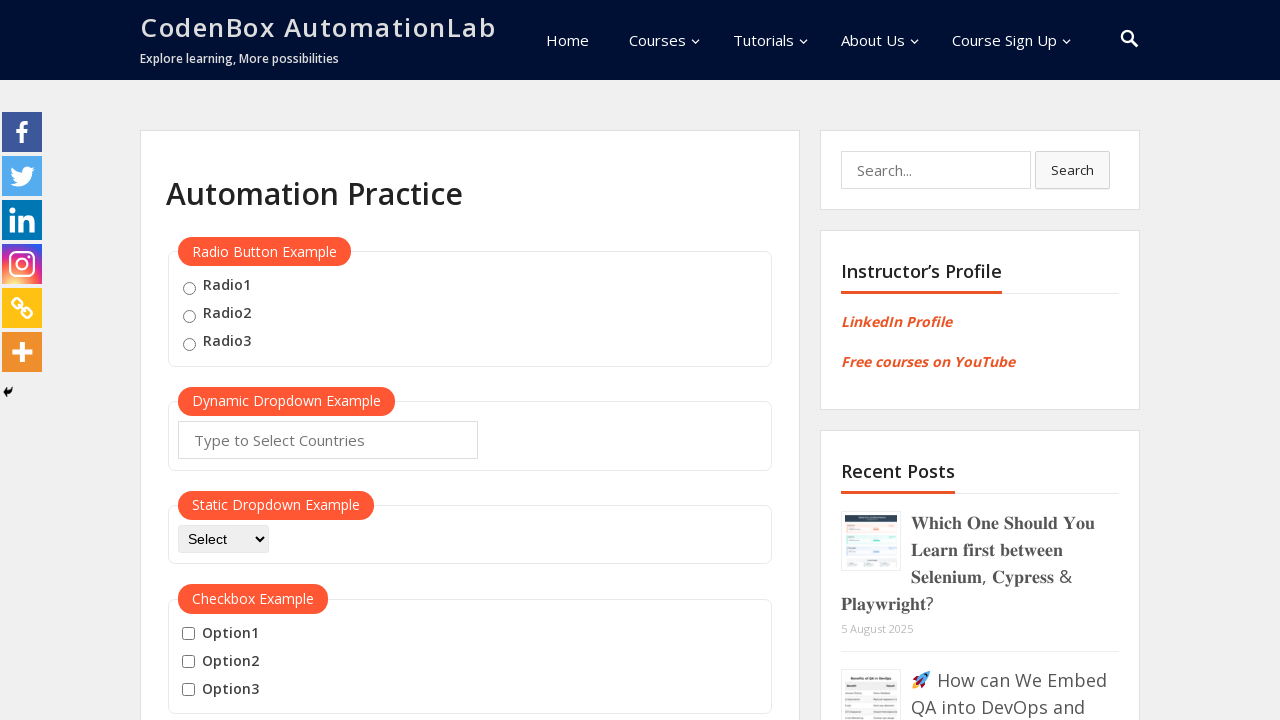

Generated random index 1 to select a radio button
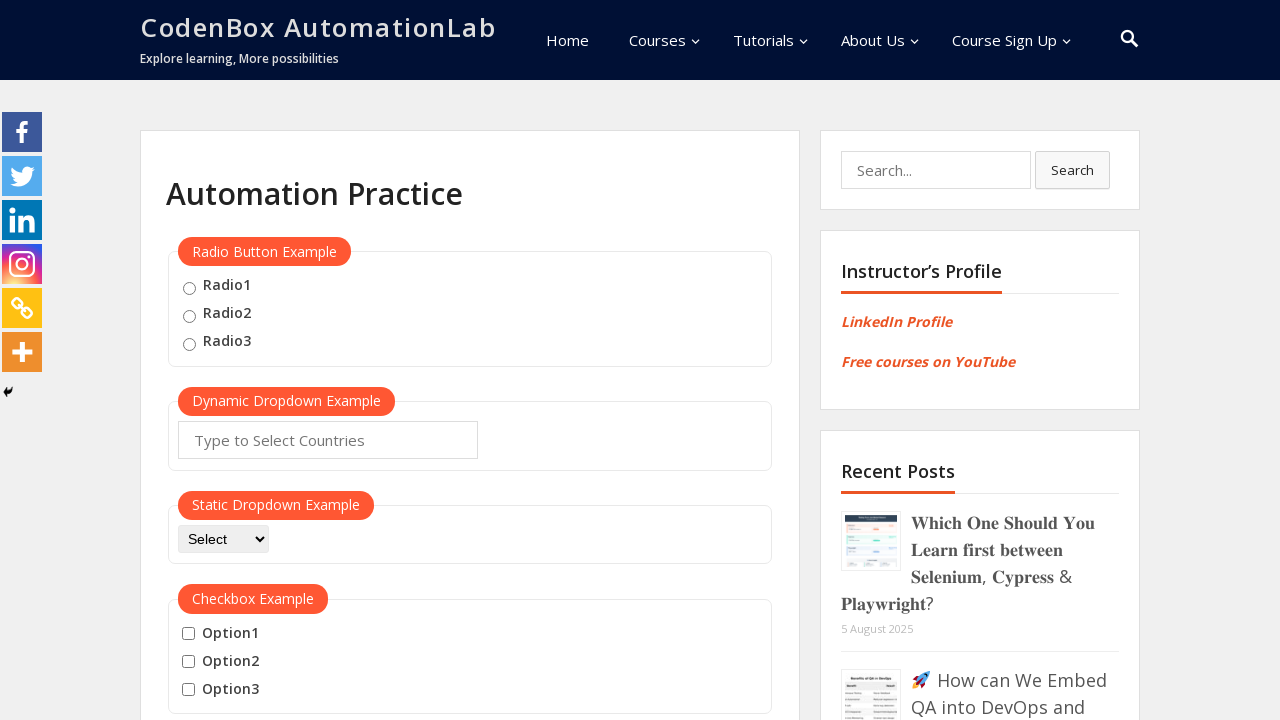

Selected radio button at index 1
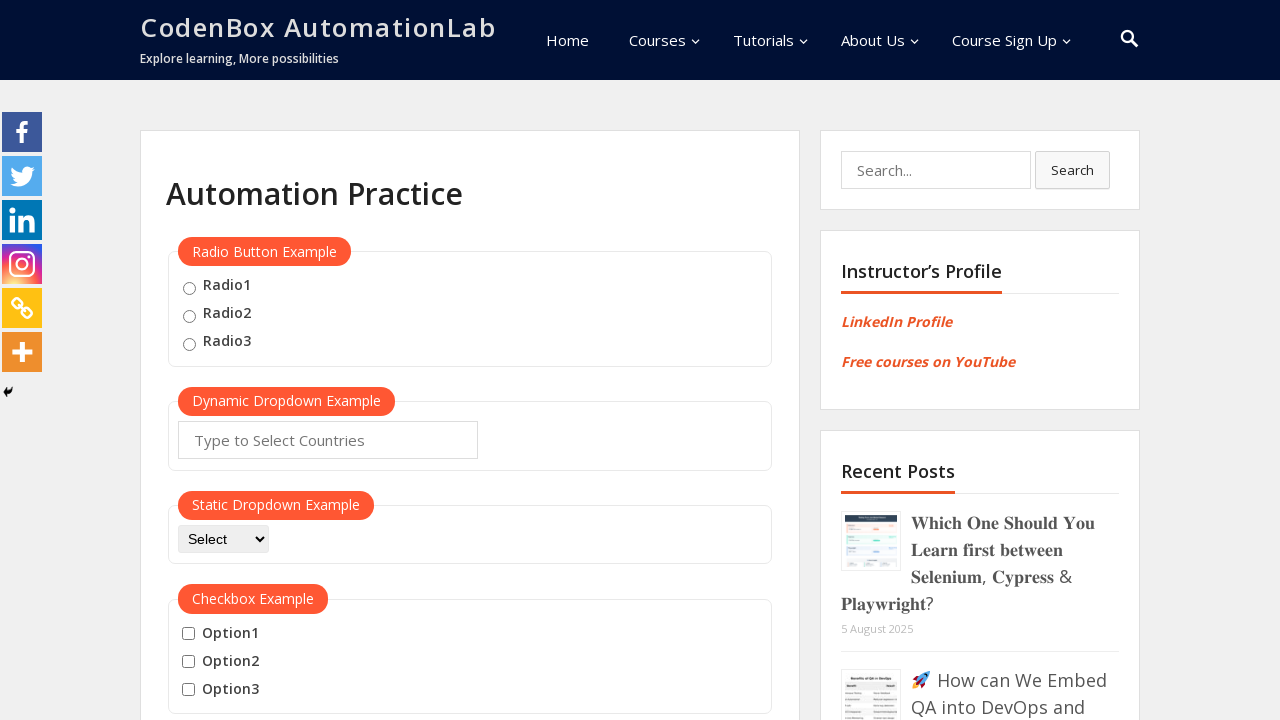

Clicked the randomly selected radio button at (189, 316) on #radio-btn-example input[type='radio'] >> nth=1
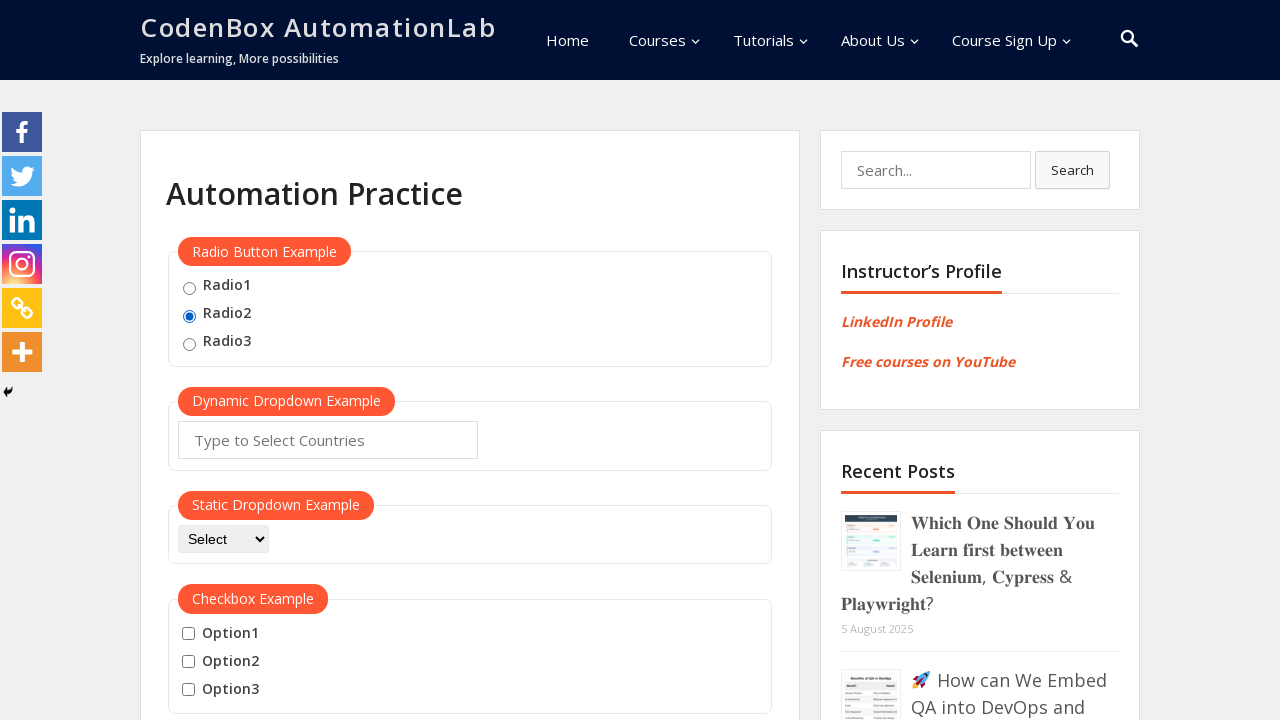

Verified that the selected radio button is checked
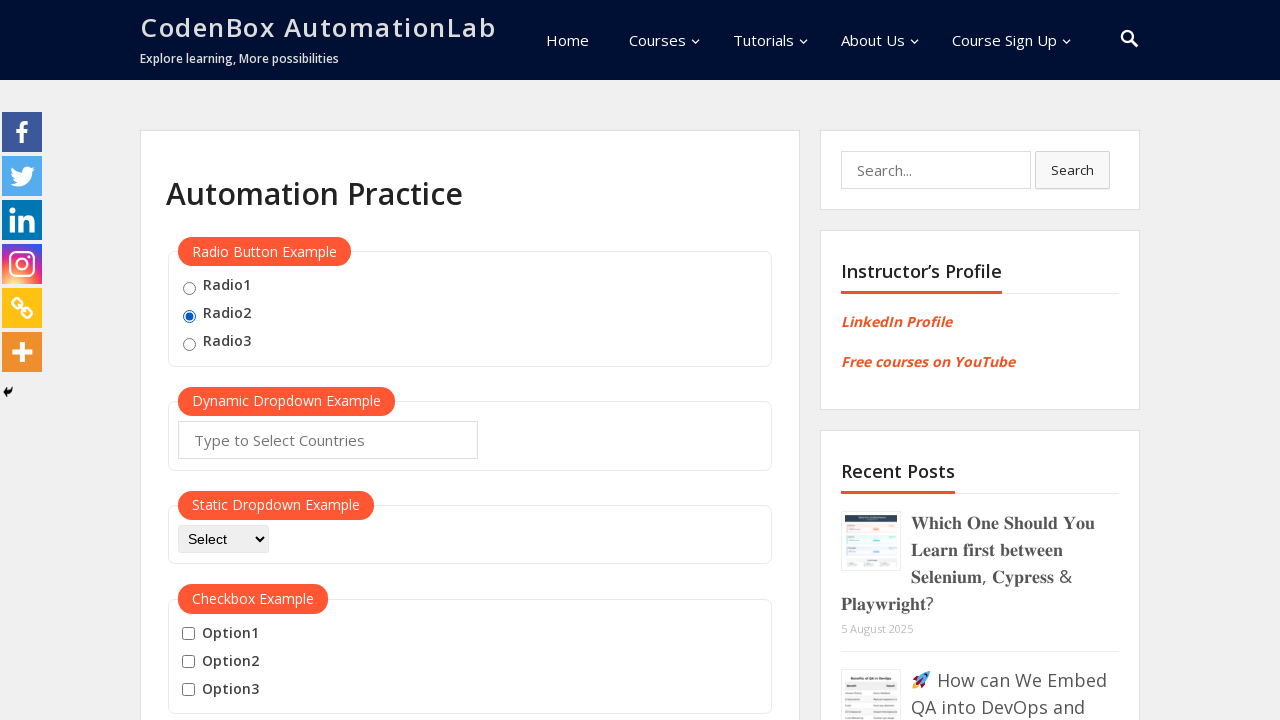

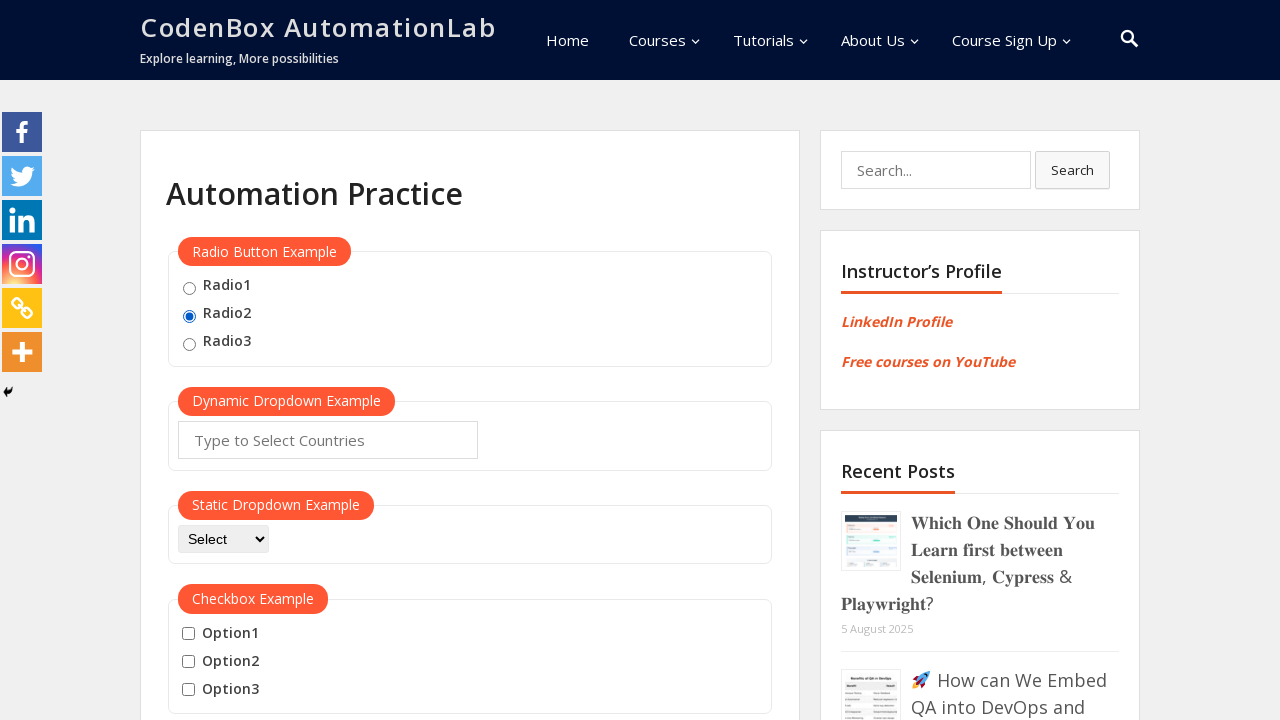